Navigates to a web table demonstration page and maximizes the browser window. The test appears to be a basic setup for testing web table interactions.

Starting URL: https://awesomeqa.com/webtable1.html

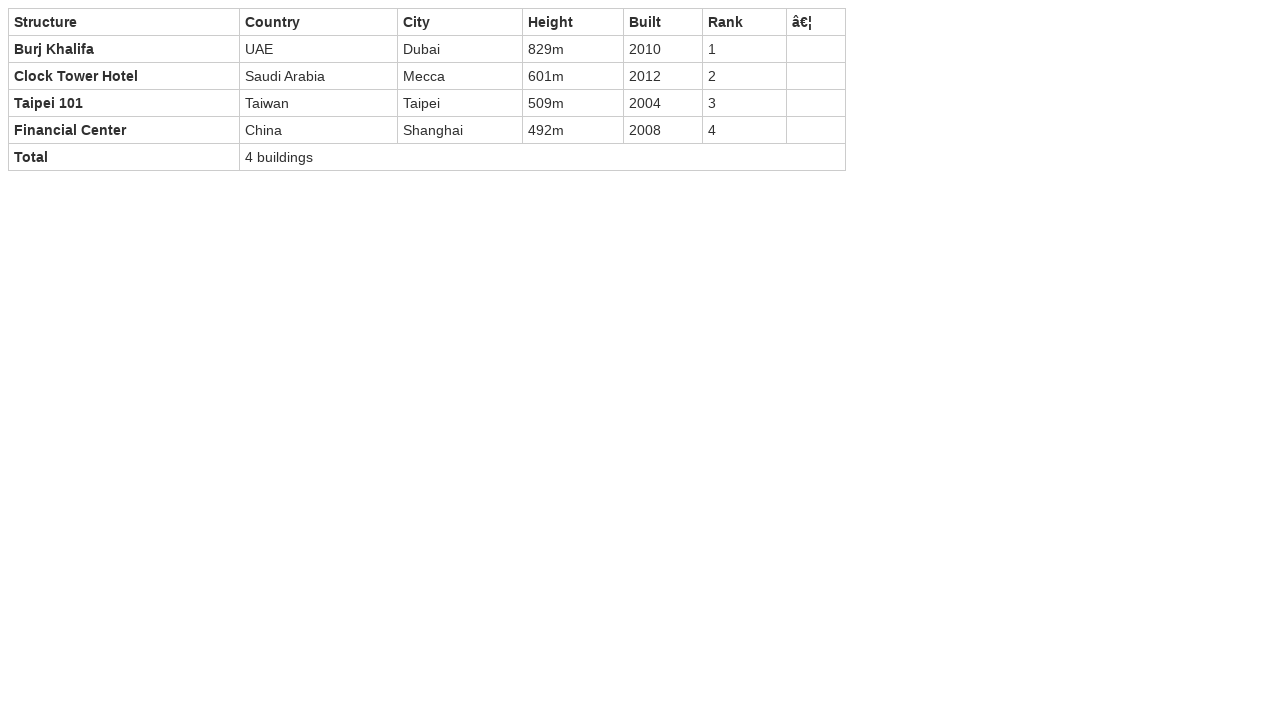

Navigated to web table demonstration page
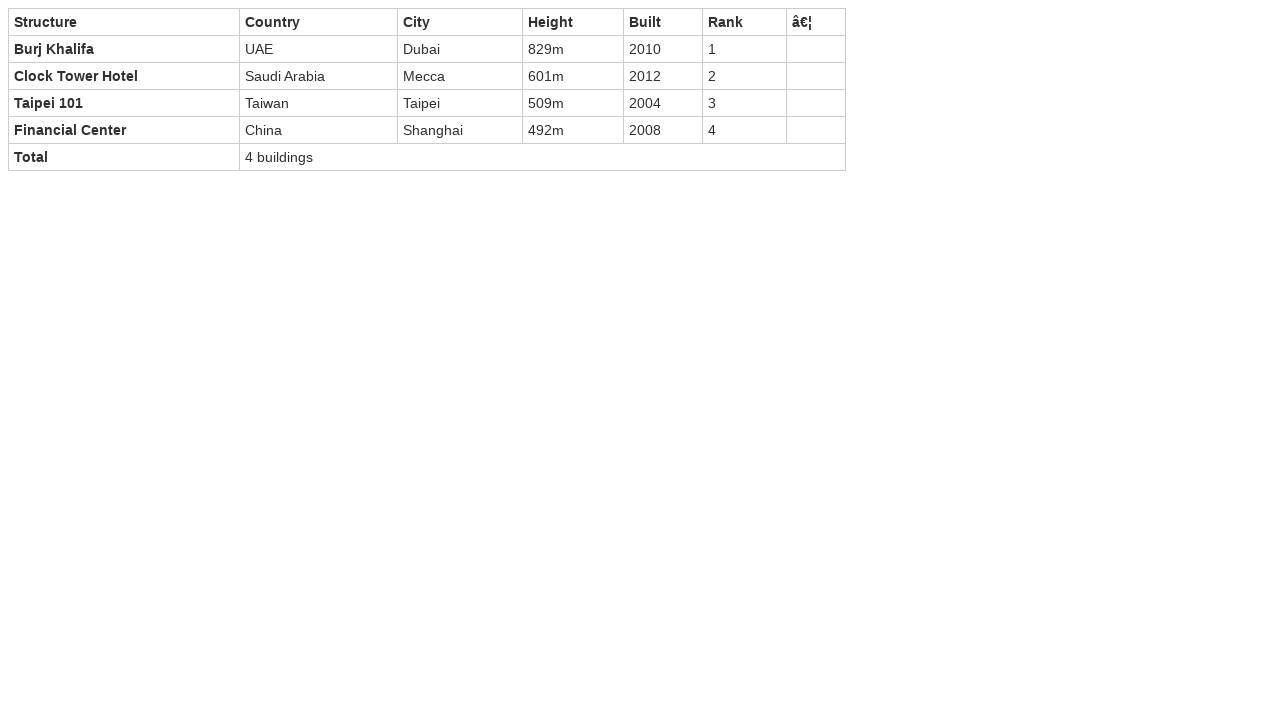

Maximized browser window to 1920x1080
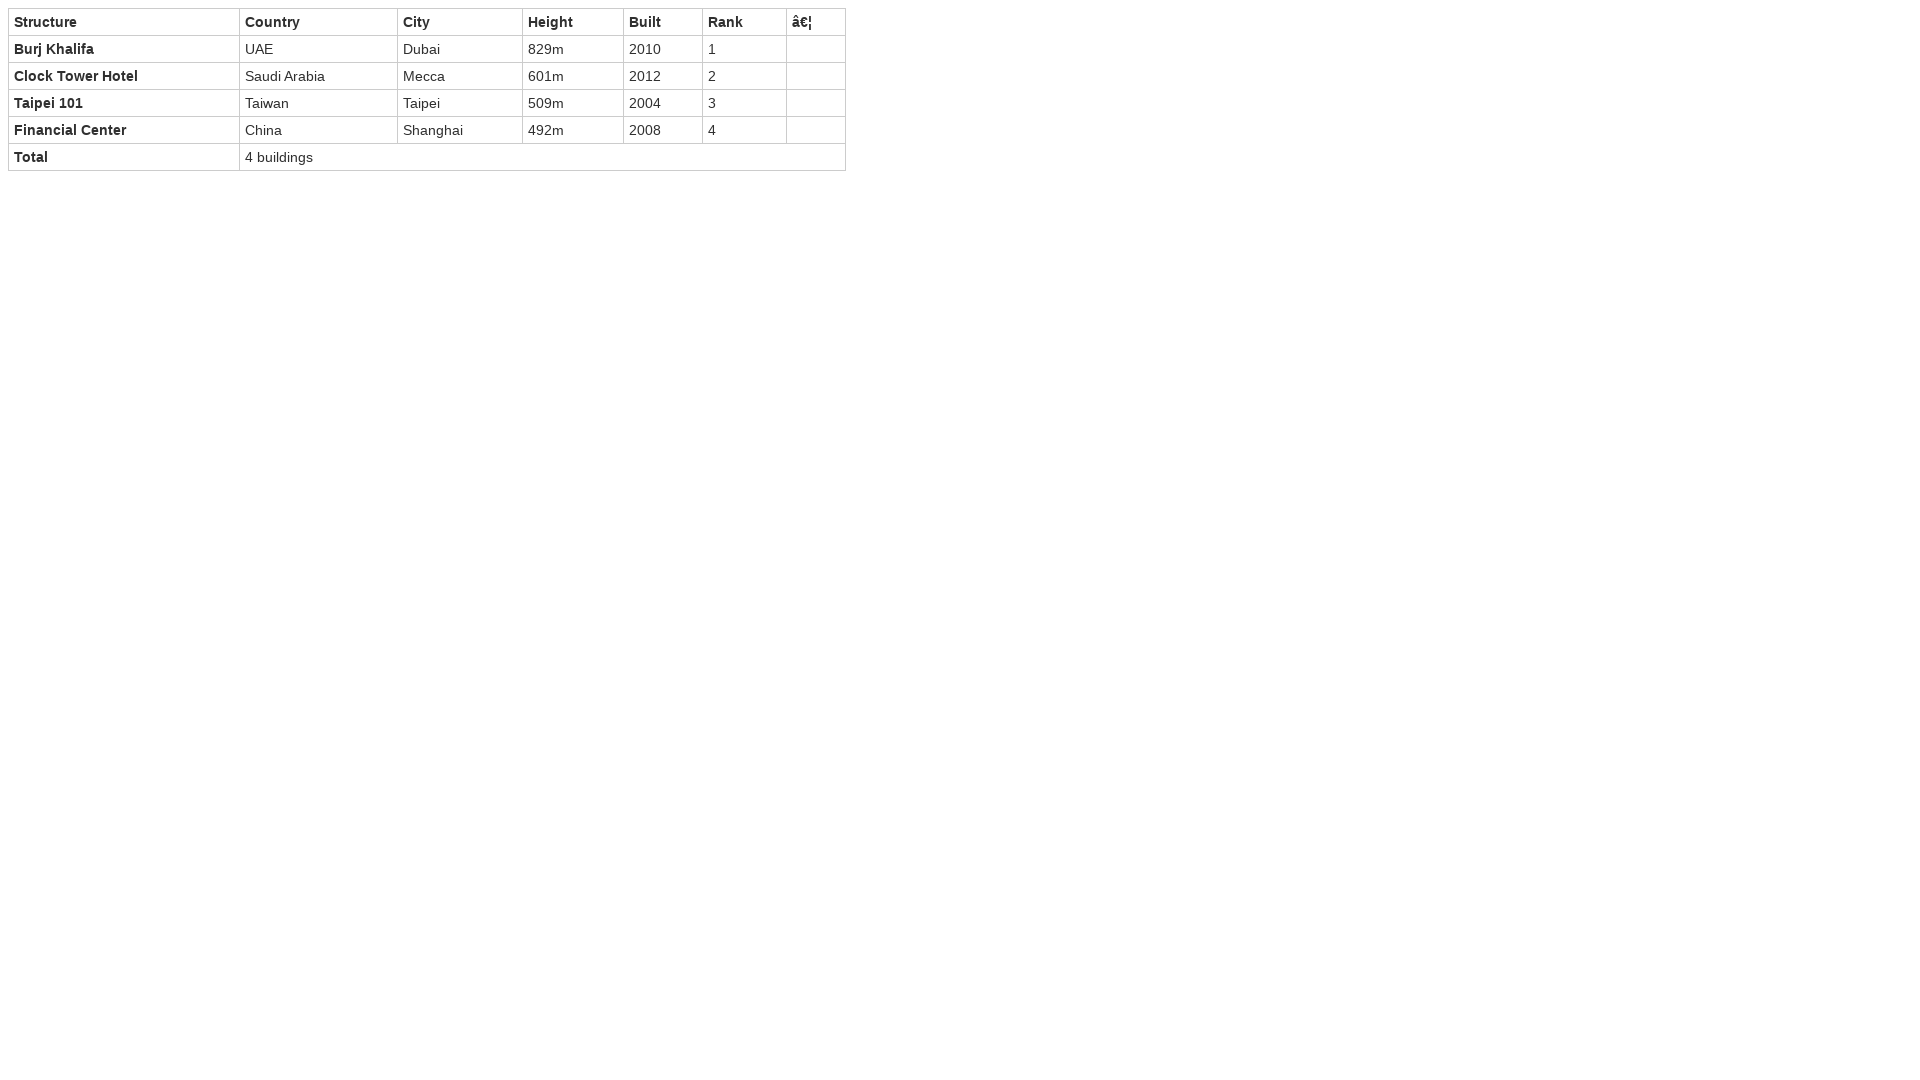

Web table loaded and is visible
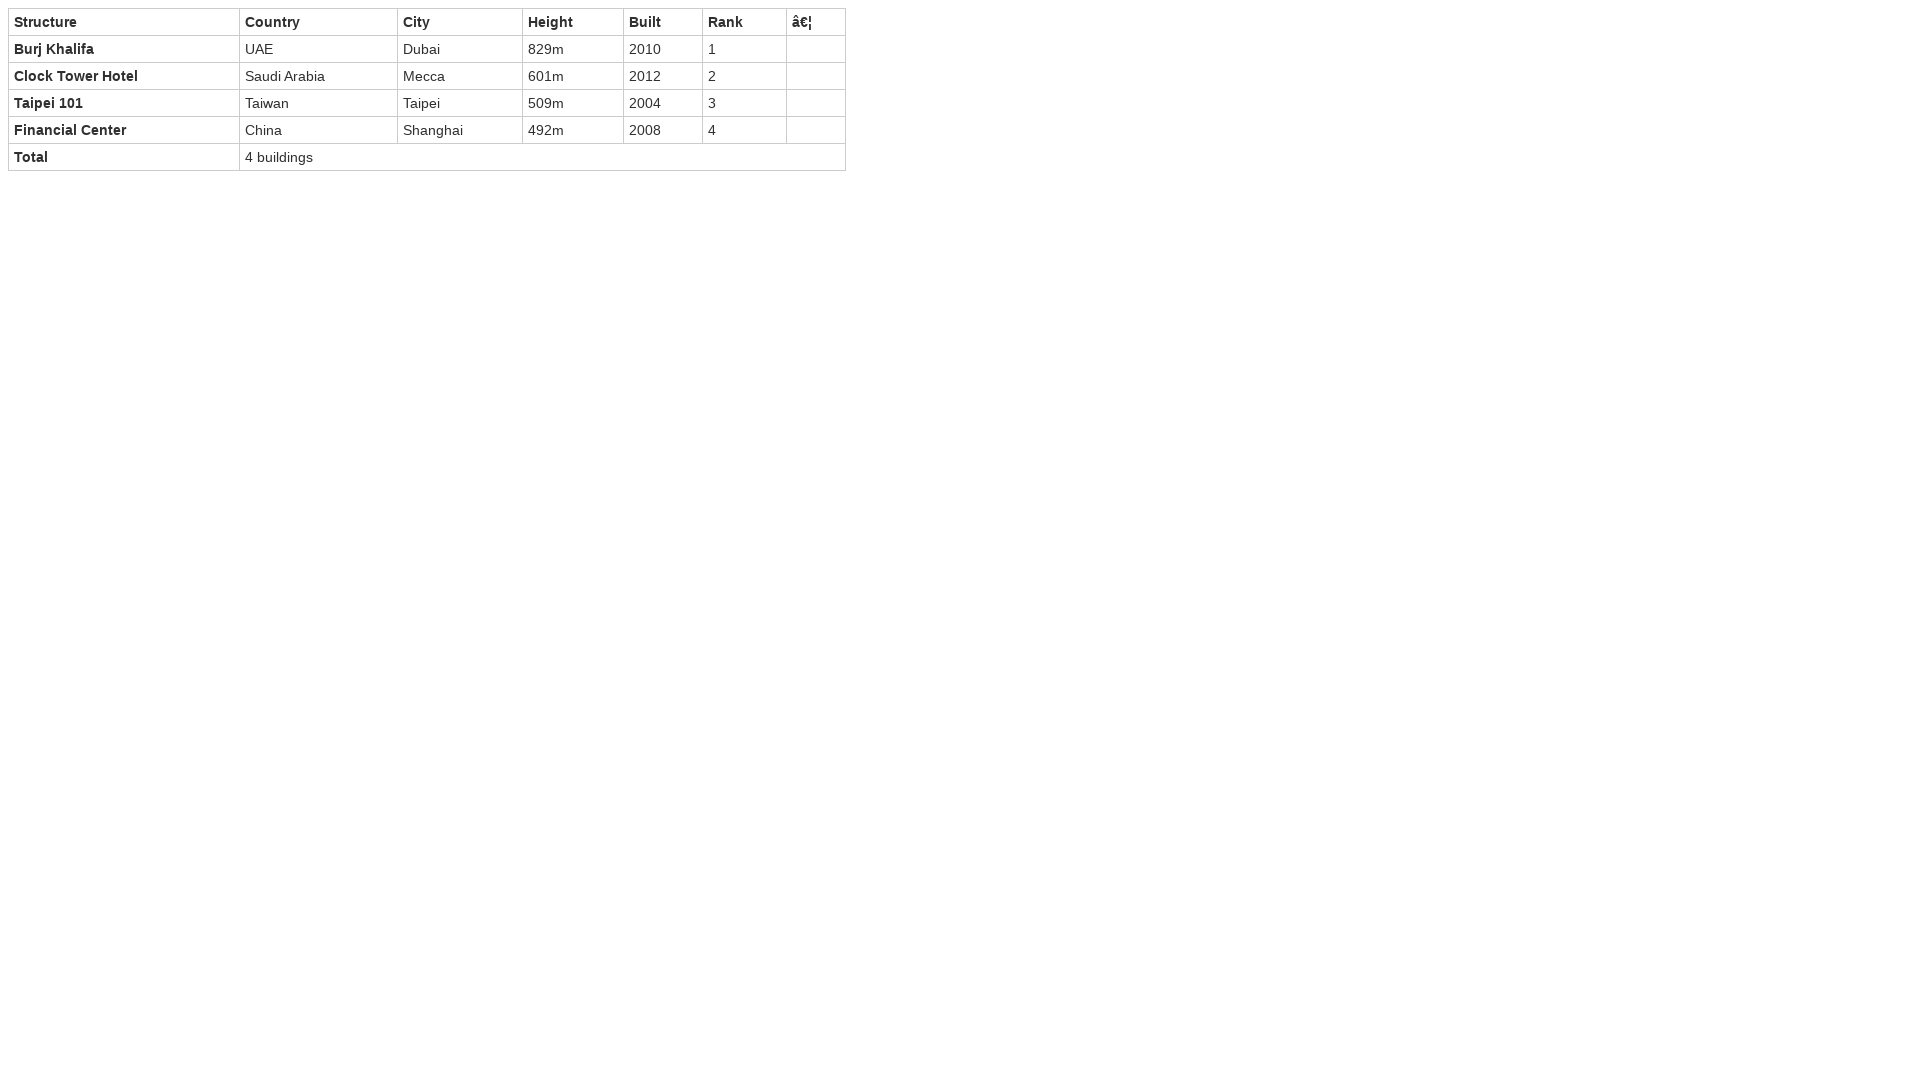

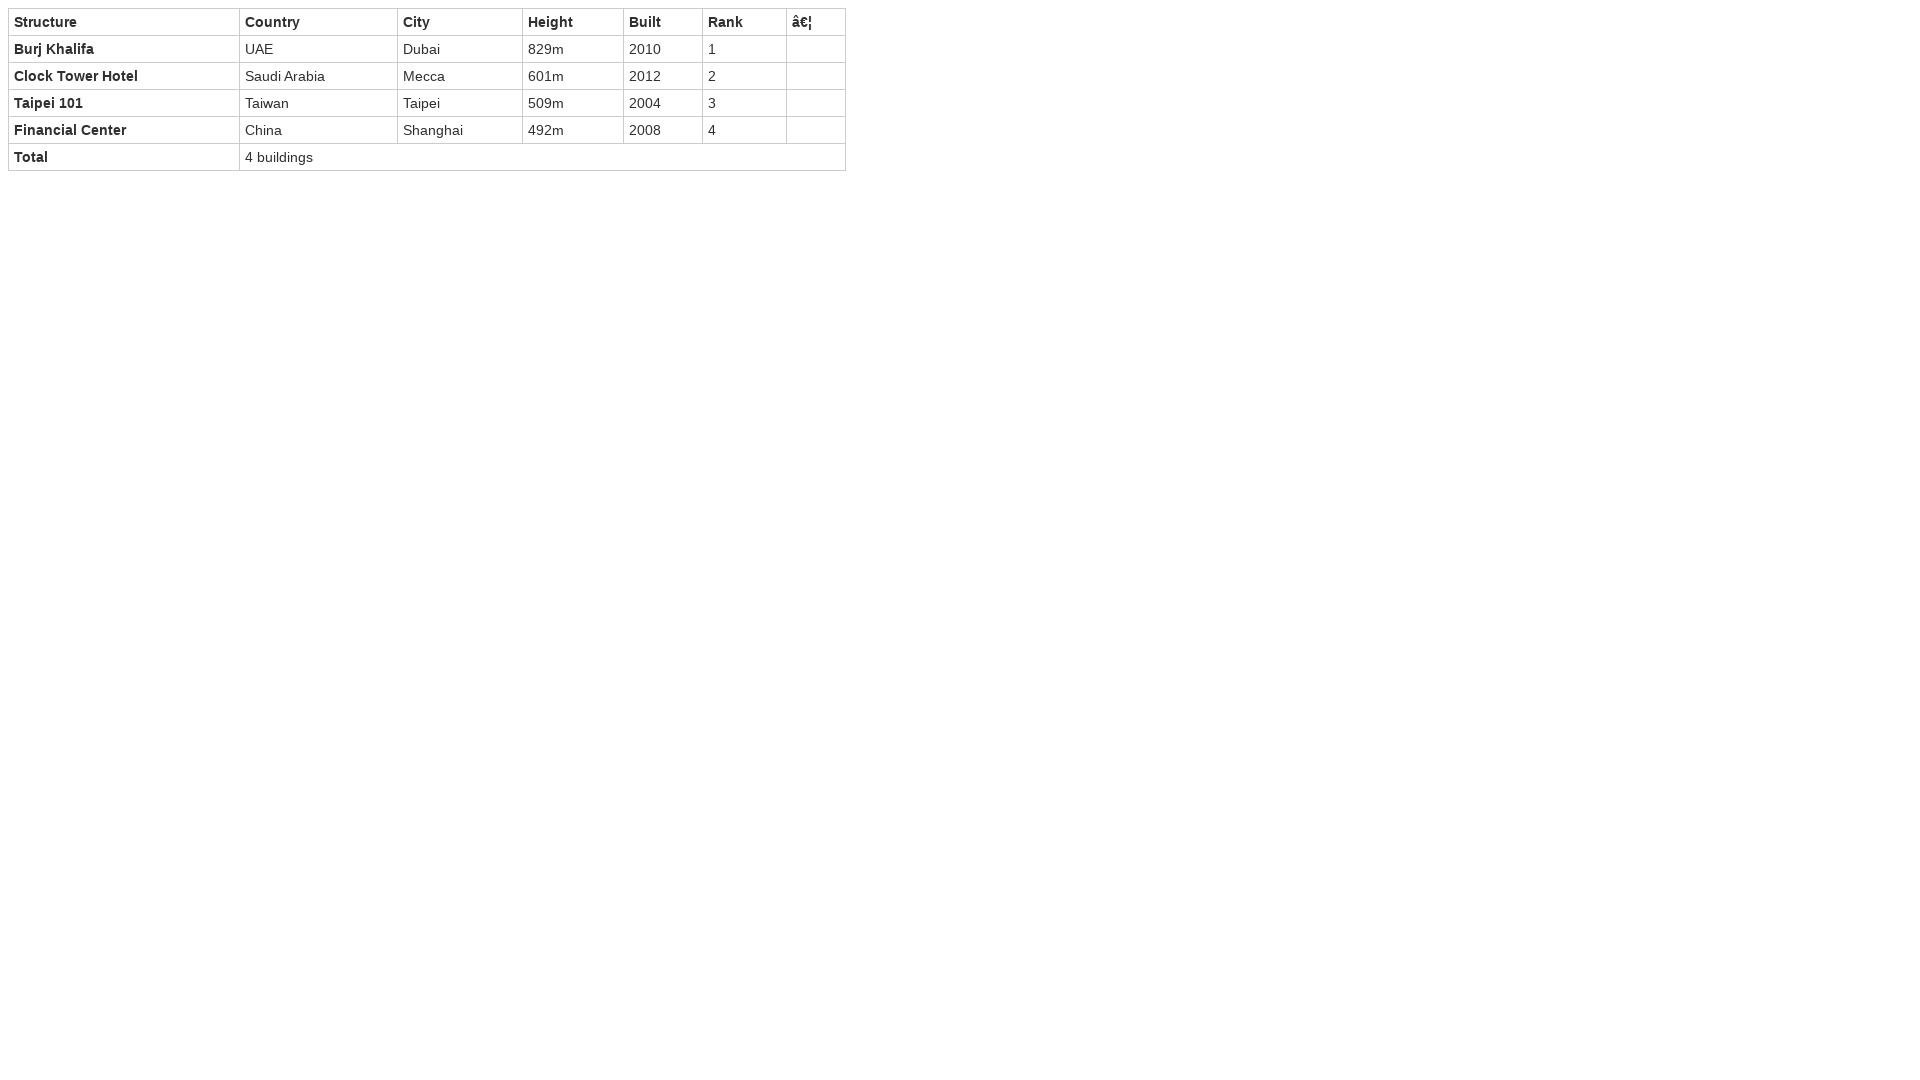